Searches for an item (Rice) across multiple pages of a sorted web table using pagination

Starting URL: https://rahulshettyacademy.com/seleniumPractise/#/offers

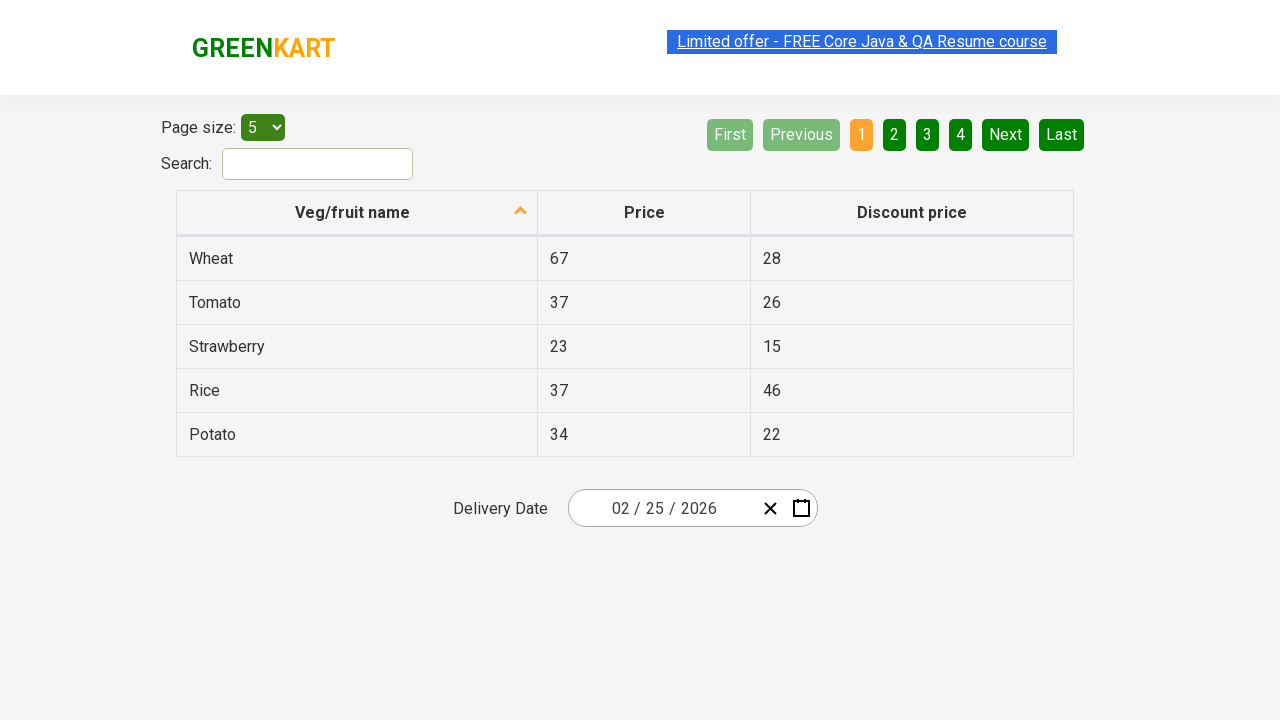

Clicked first column header to sort the web table at (357, 213) on xpath=//tr//th[1]
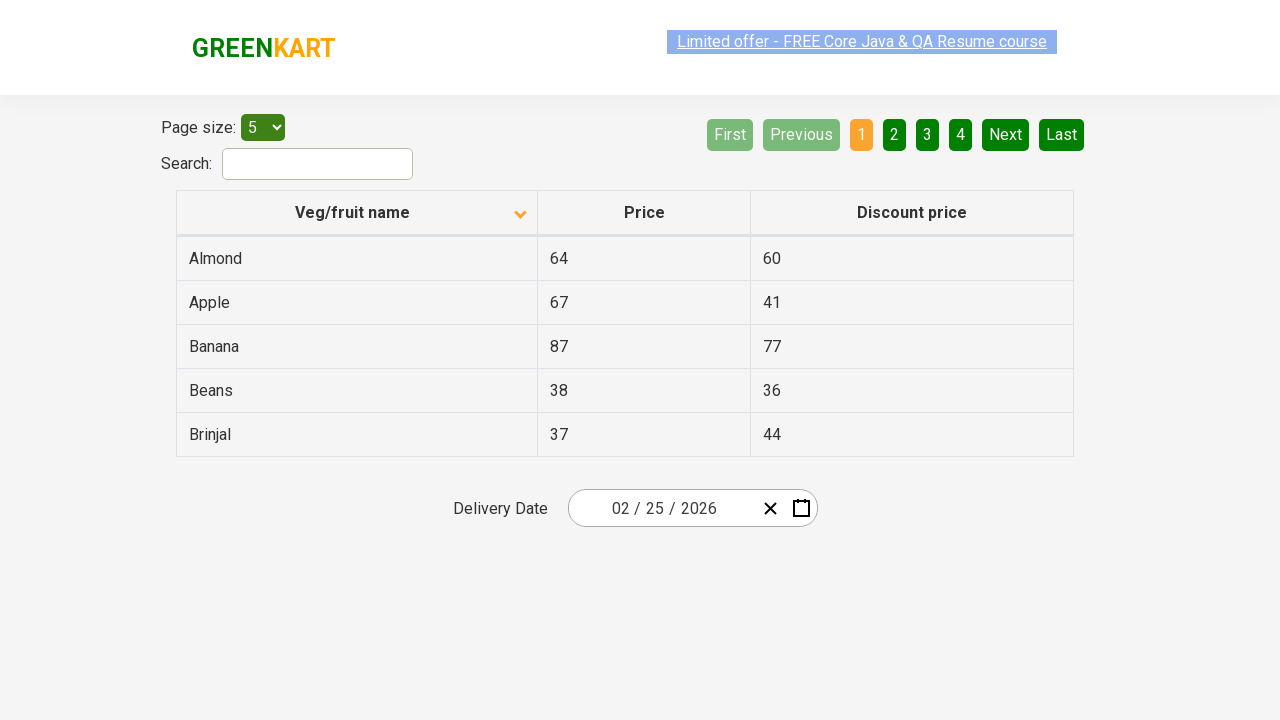

Table sorted and loaded
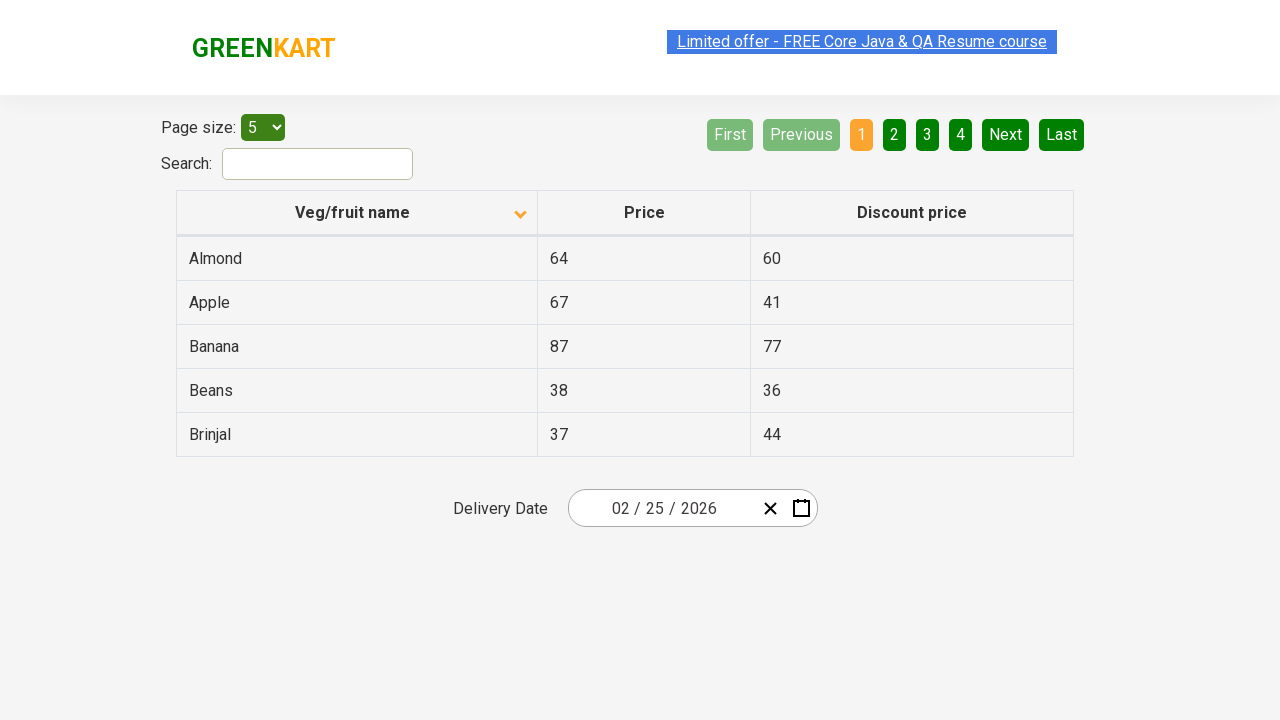

Searched for Rice items in current page
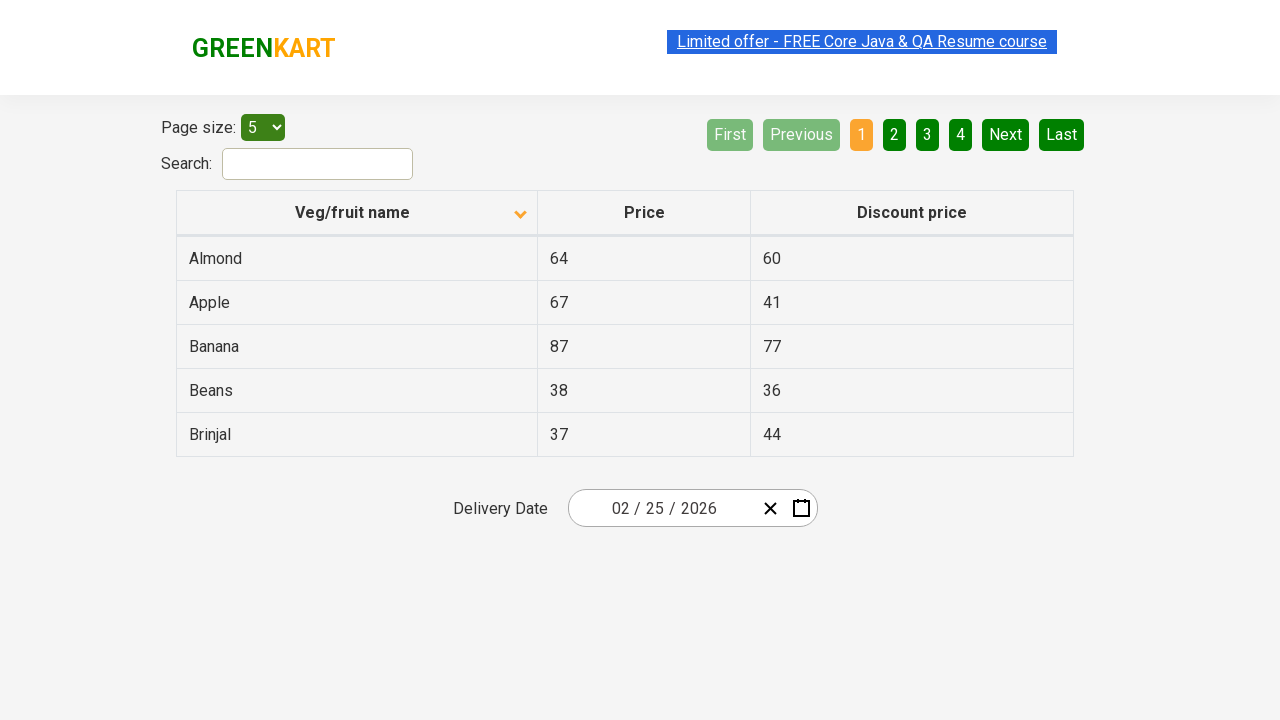

Clicked Next button to navigate to next page at (1006, 134) on [aria-label='Next']
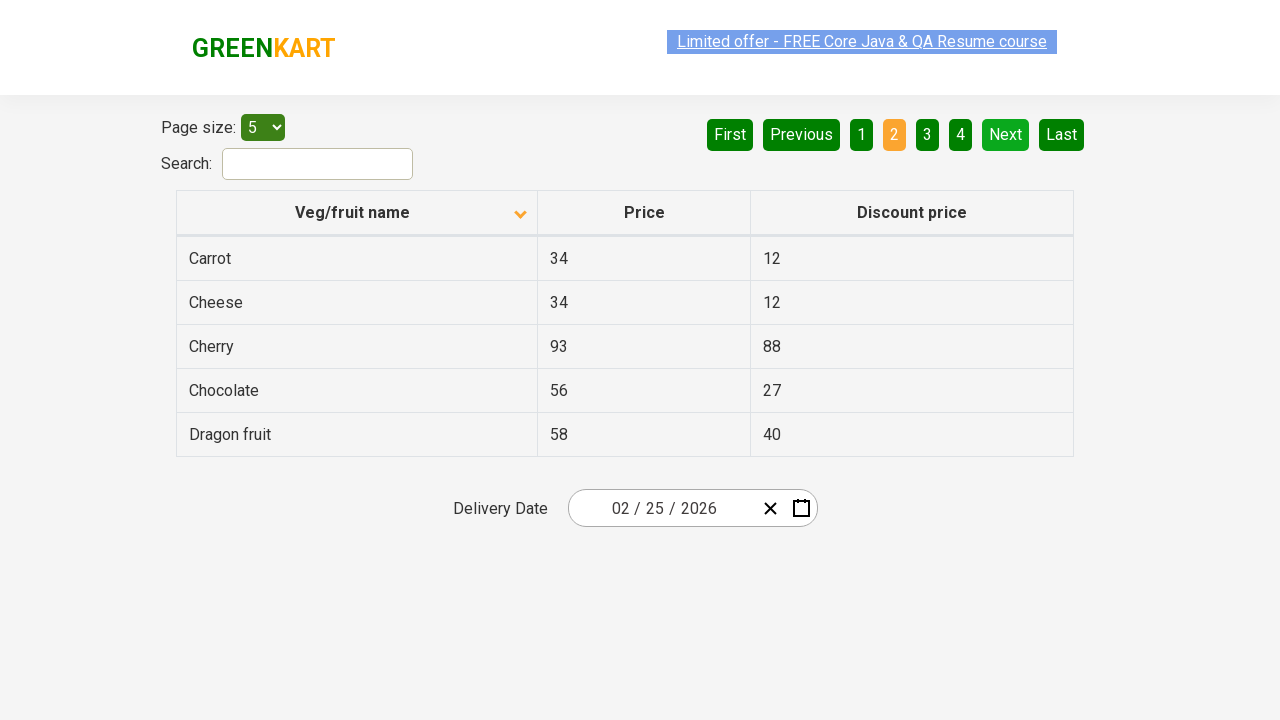

Next page loaded with table data
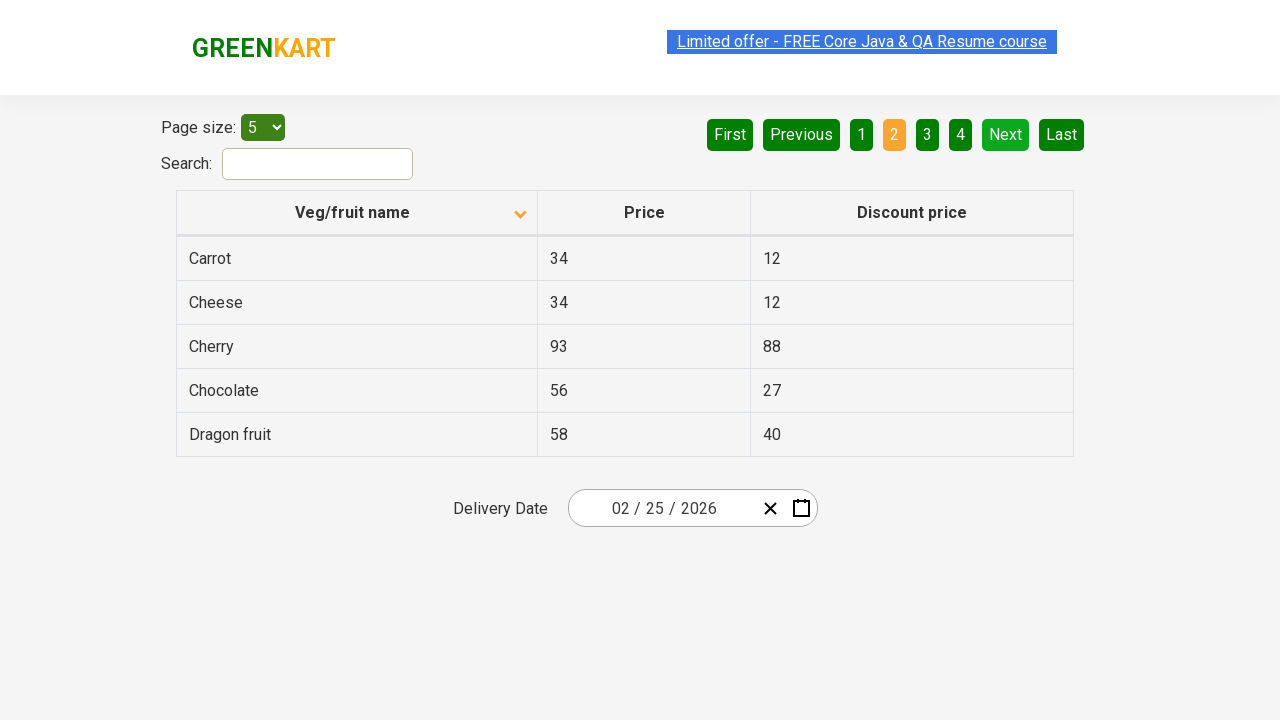

Searched for Rice items in current page
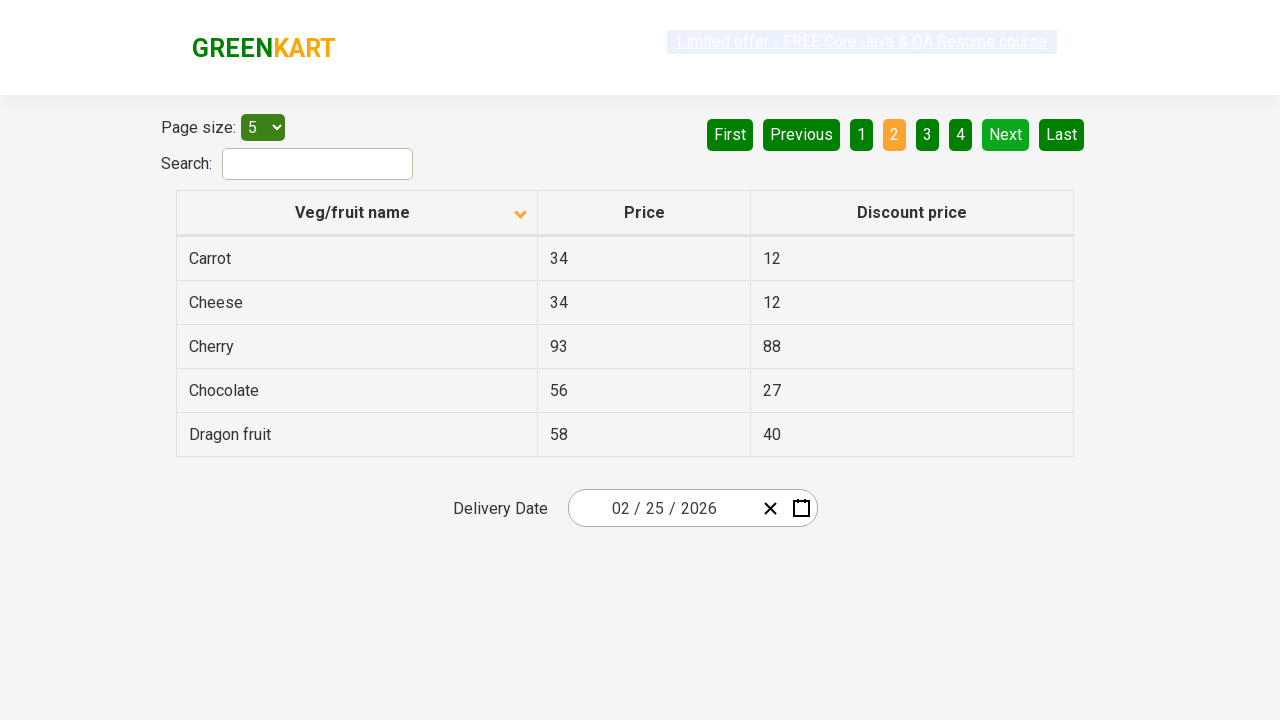

Clicked Next button to navigate to next page at (1006, 134) on [aria-label='Next']
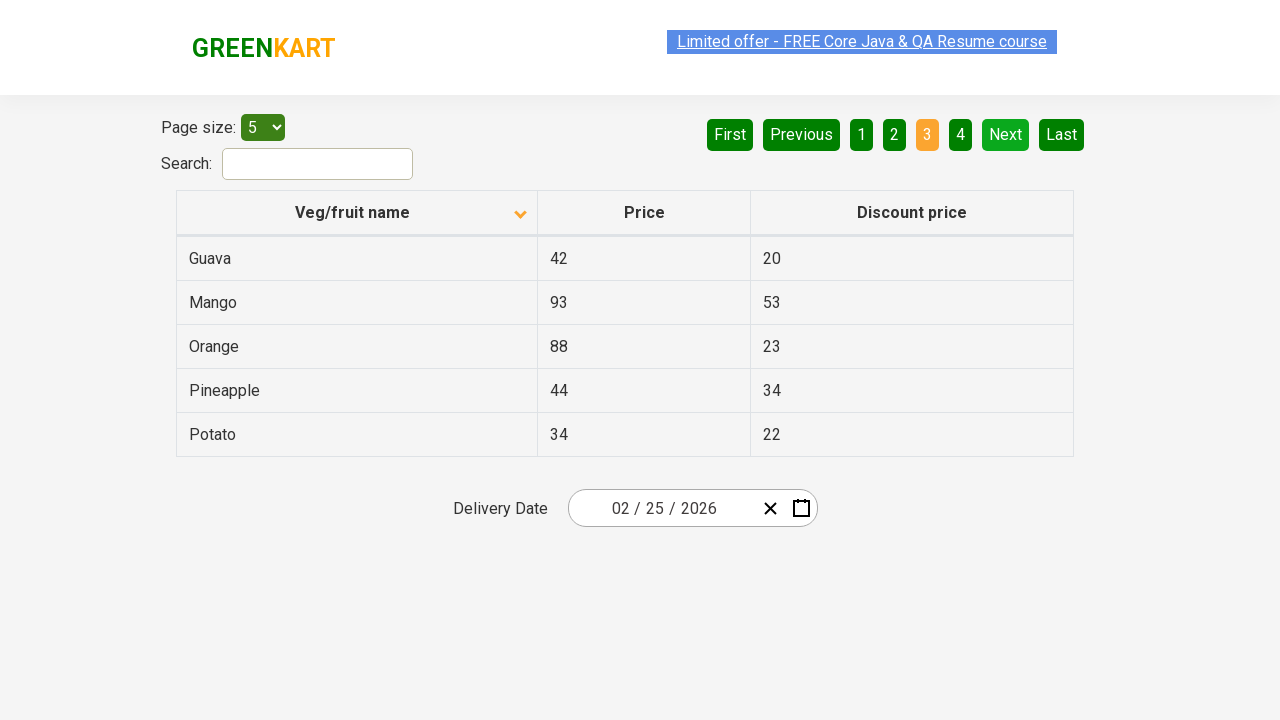

Next page loaded with table data
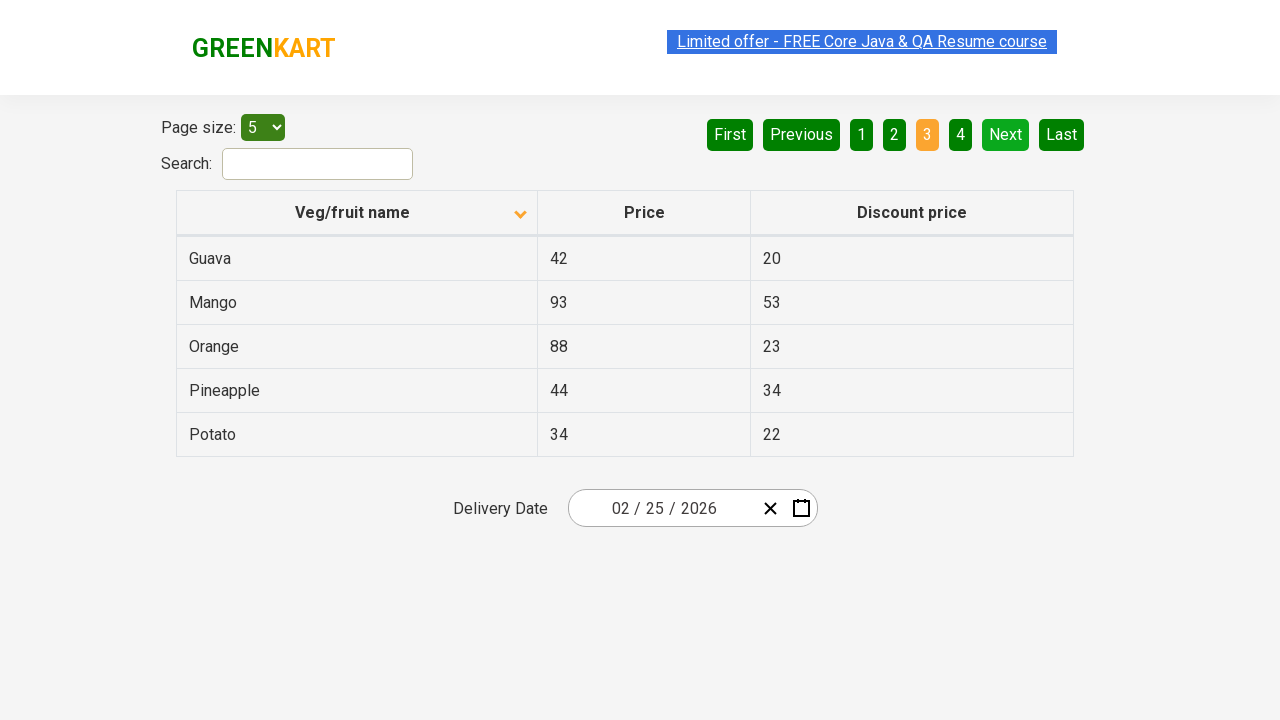

Searched for Rice items in current page
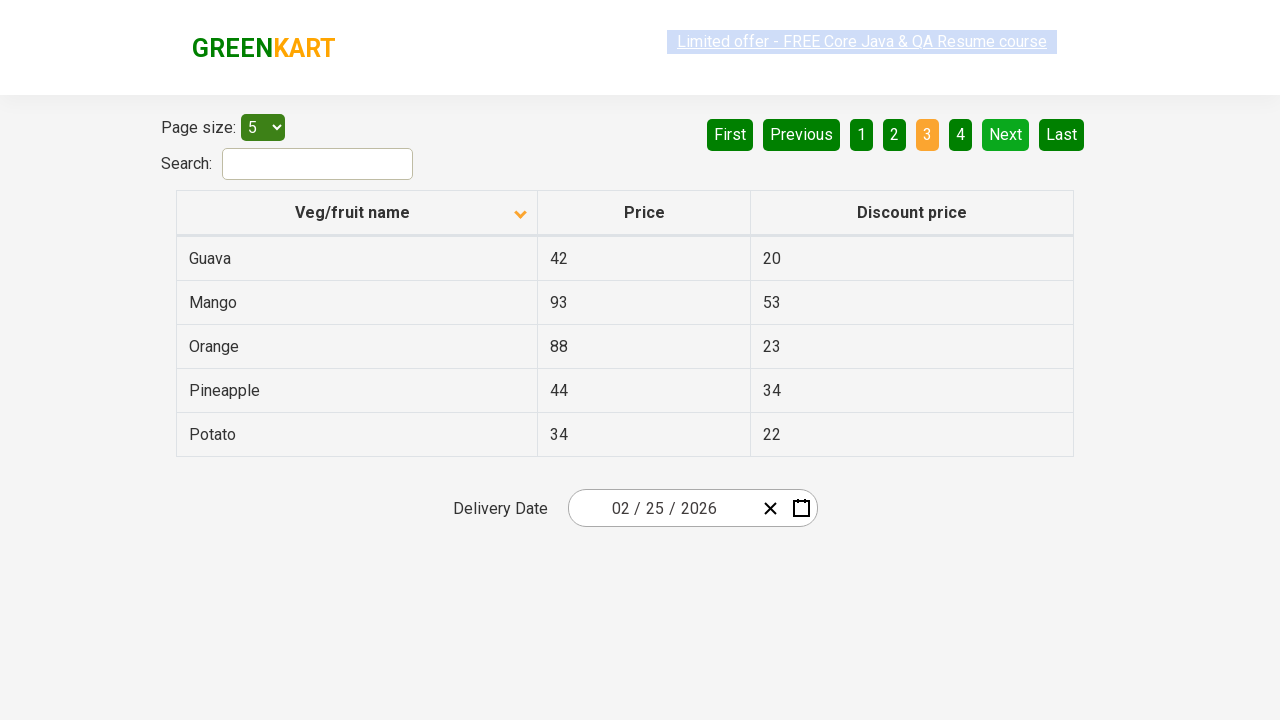

Clicked Next button to navigate to next page at (1006, 134) on [aria-label='Next']
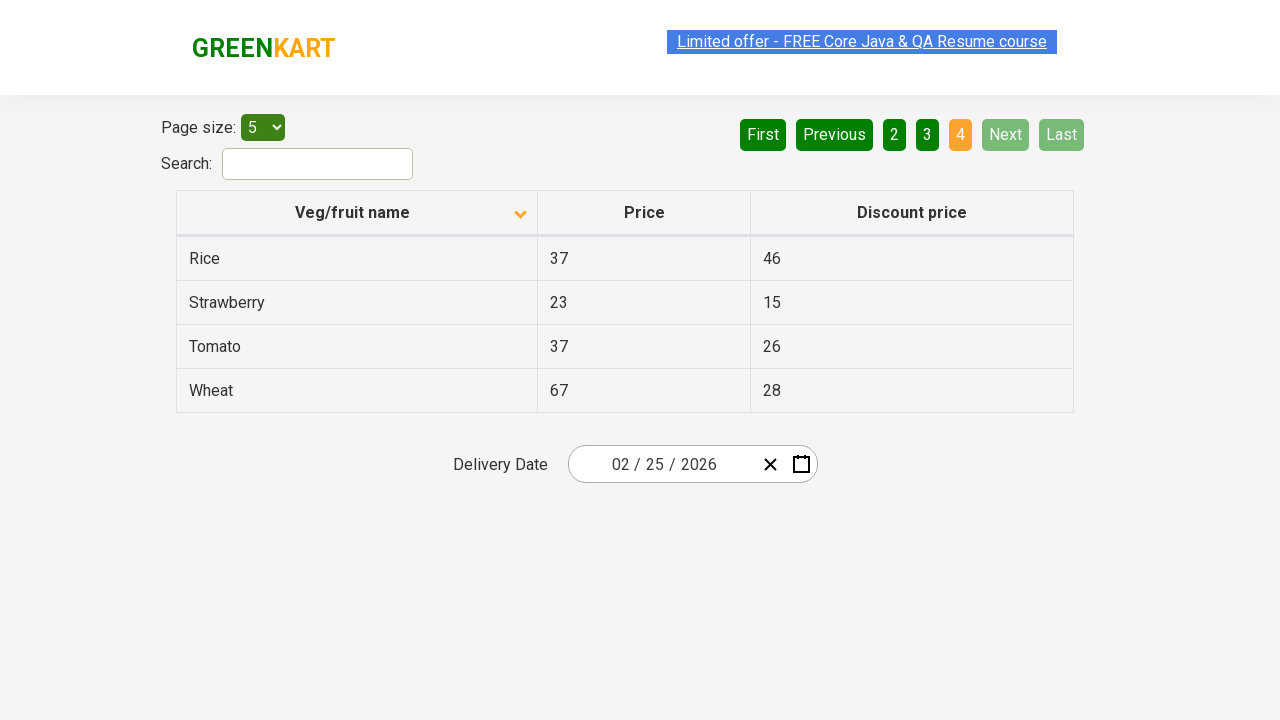

Next page loaded with table data
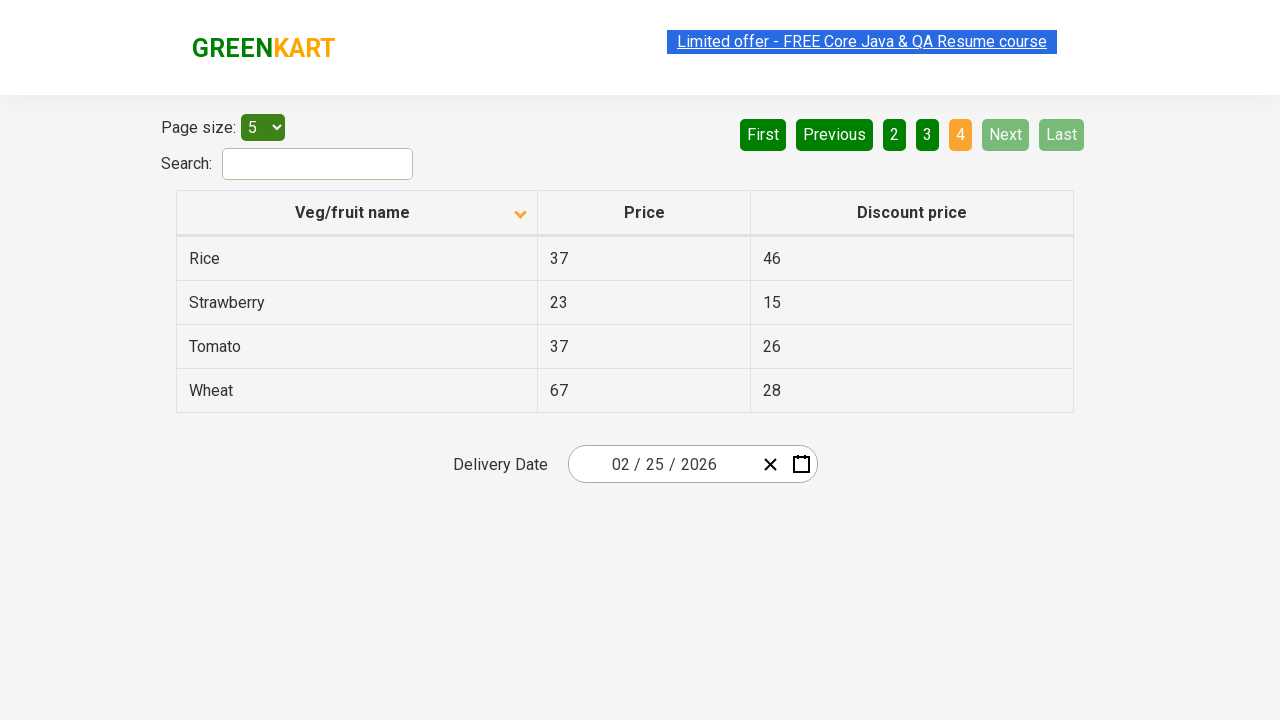

Searched for Rice items in current page
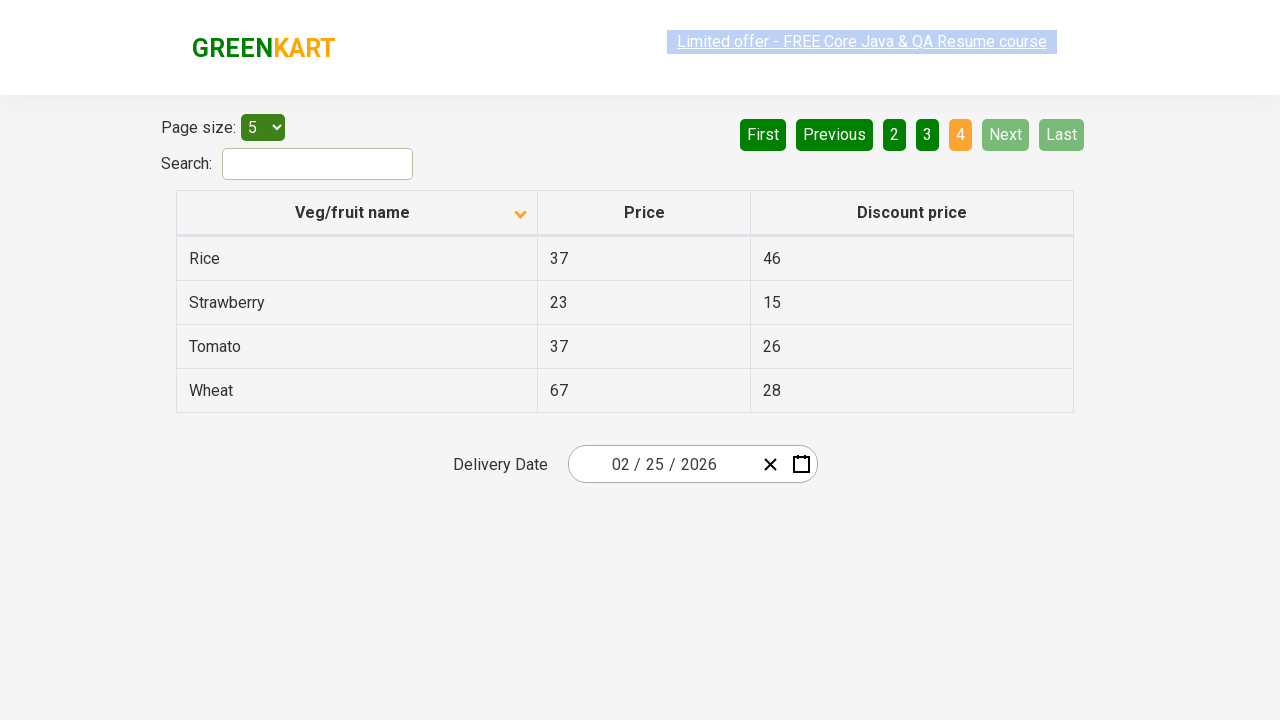

Found Rice with price: 37
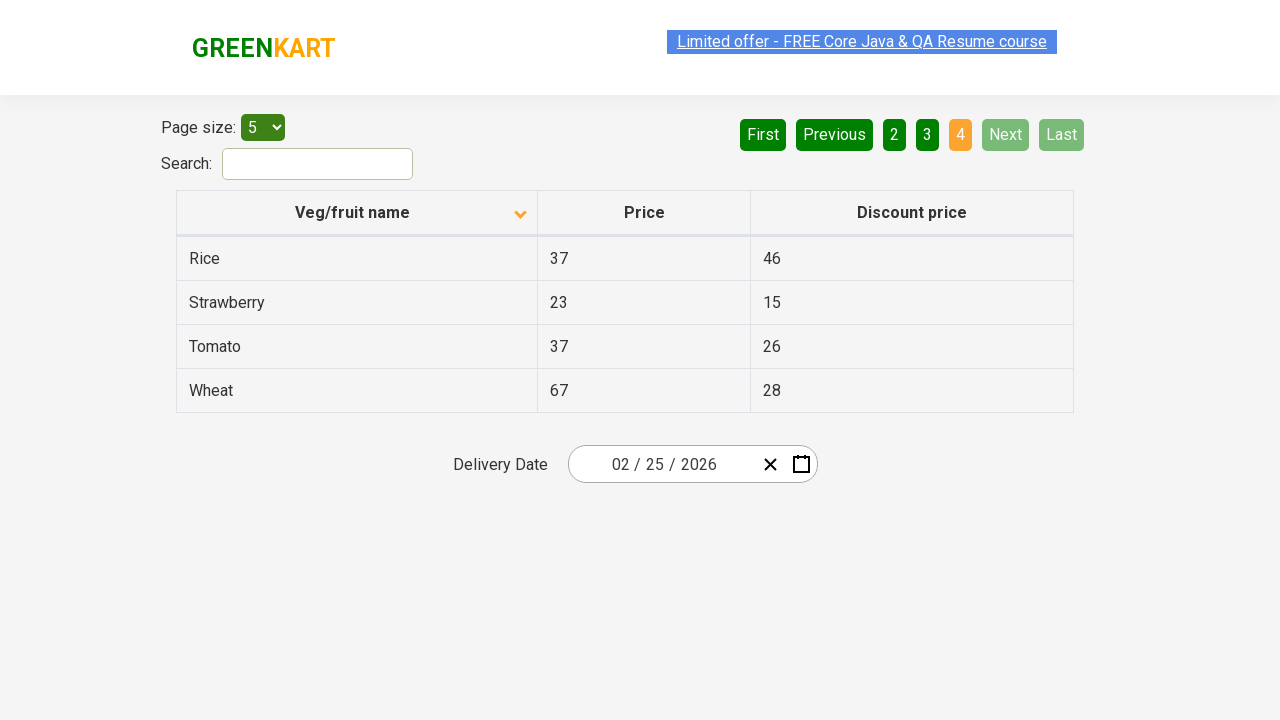

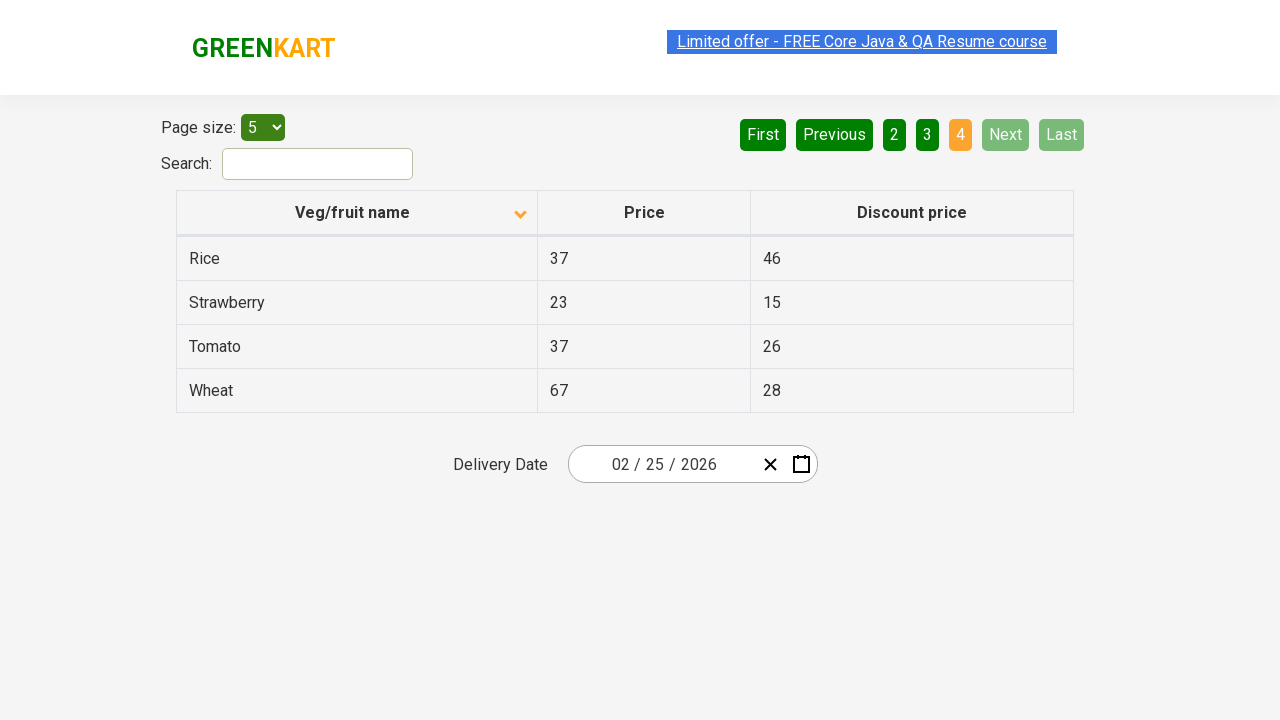